Tests the right-click (context click) button functionality on DemoQA Elements page by navigating to Buttons section and performing a right-click action.

Starting URL: https://demoqa.com/

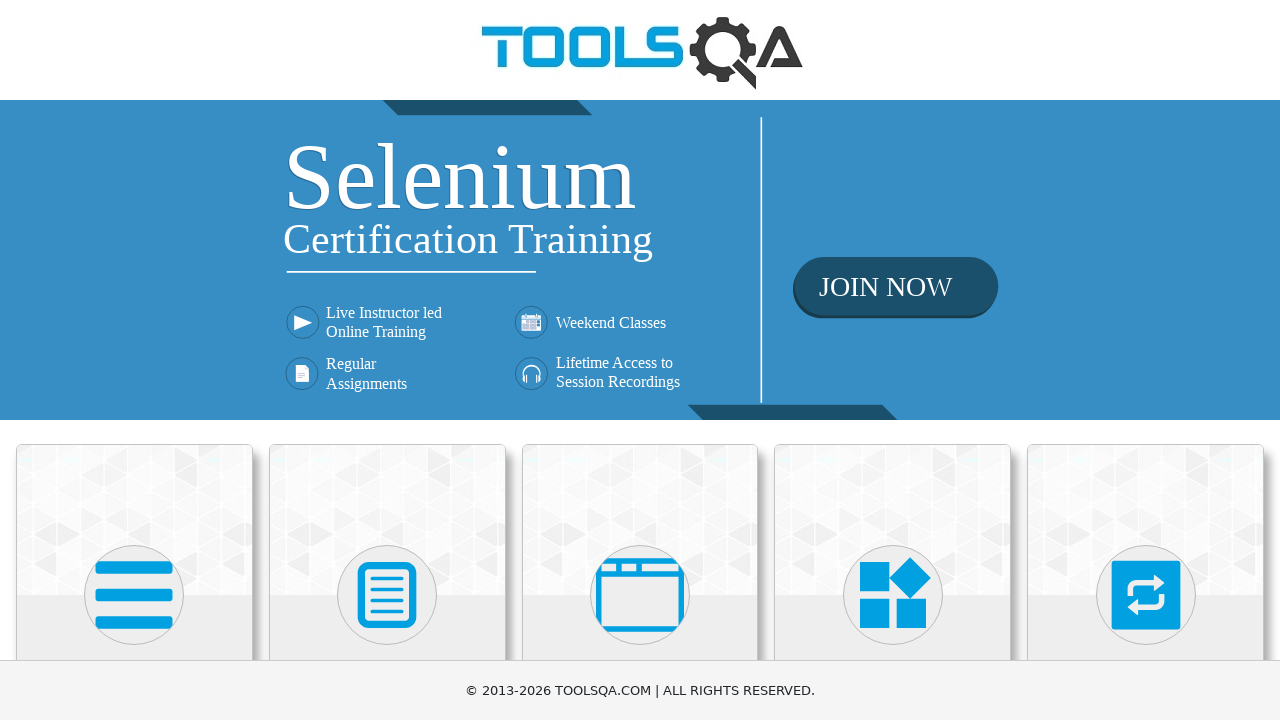

Clicked on Elements card to navigate to Elements section at (134, 360) on xpath=//div[@class='card-body']/h5[text()='Elements']
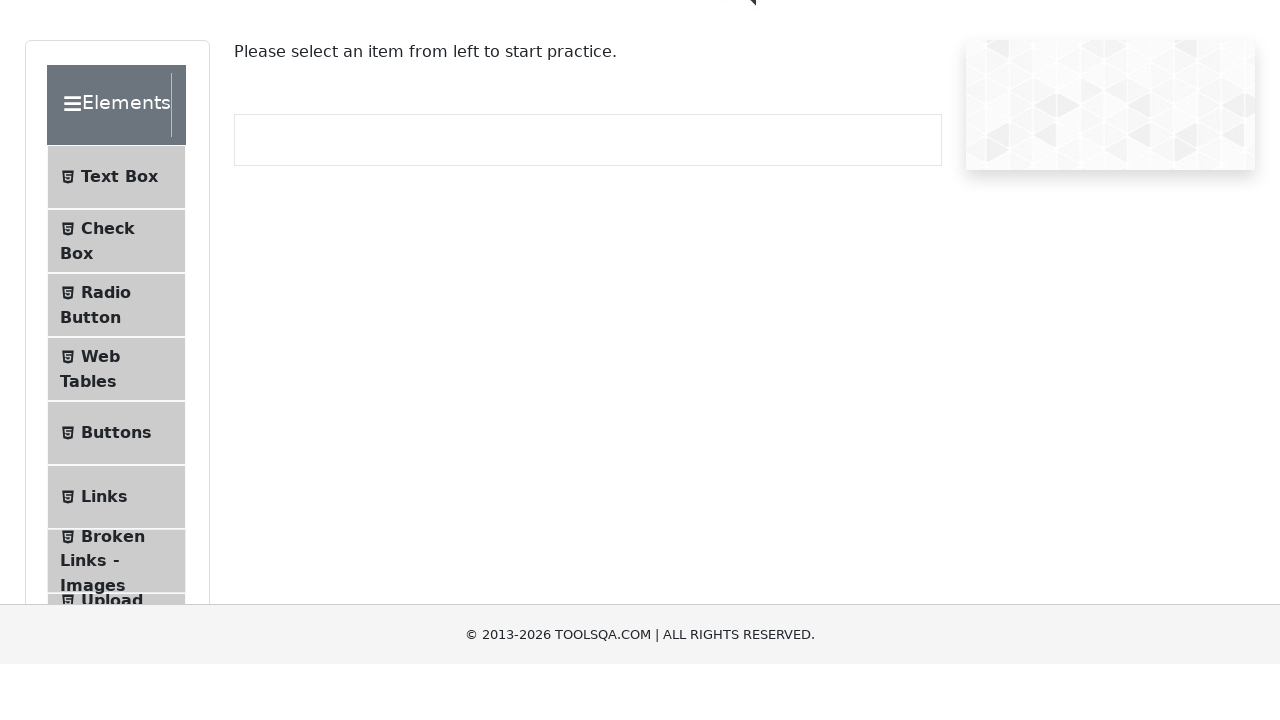

Clicked on Buttons menu item to access Buttons section at (116, 517) on #item-4
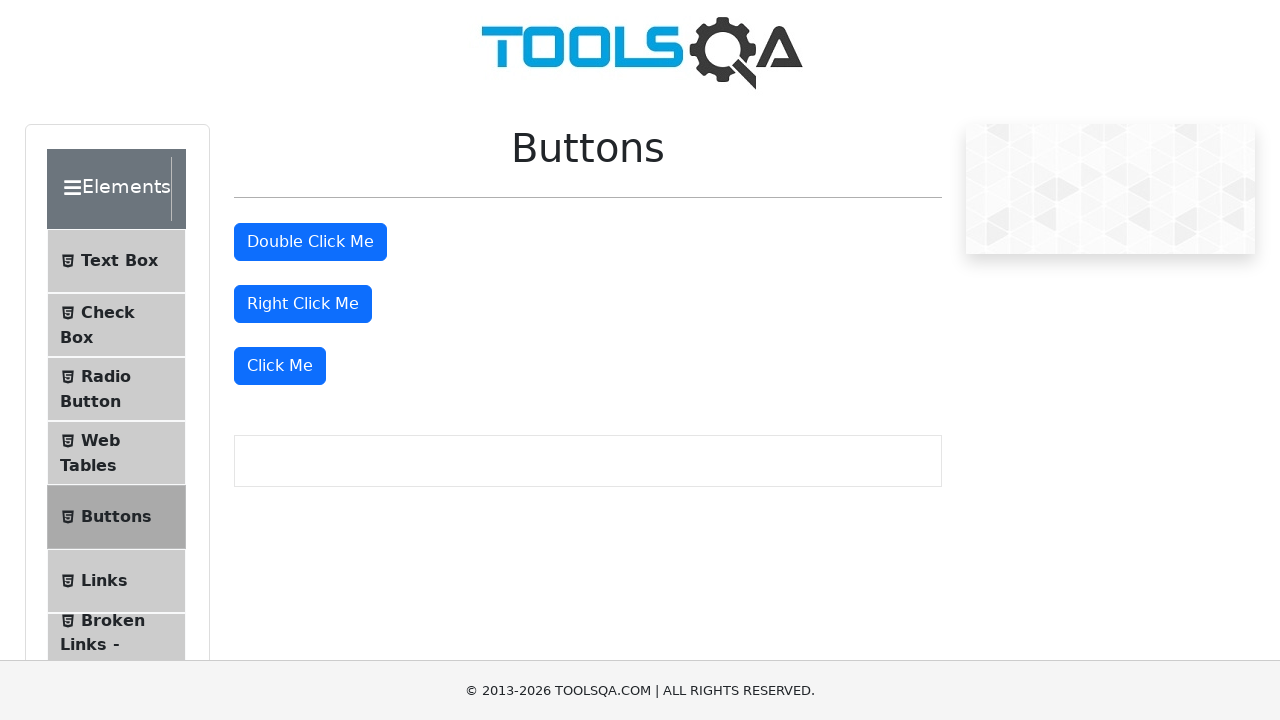

Performed right-click (context click) on the right-click button at (303, 304) on #rightClickBtn
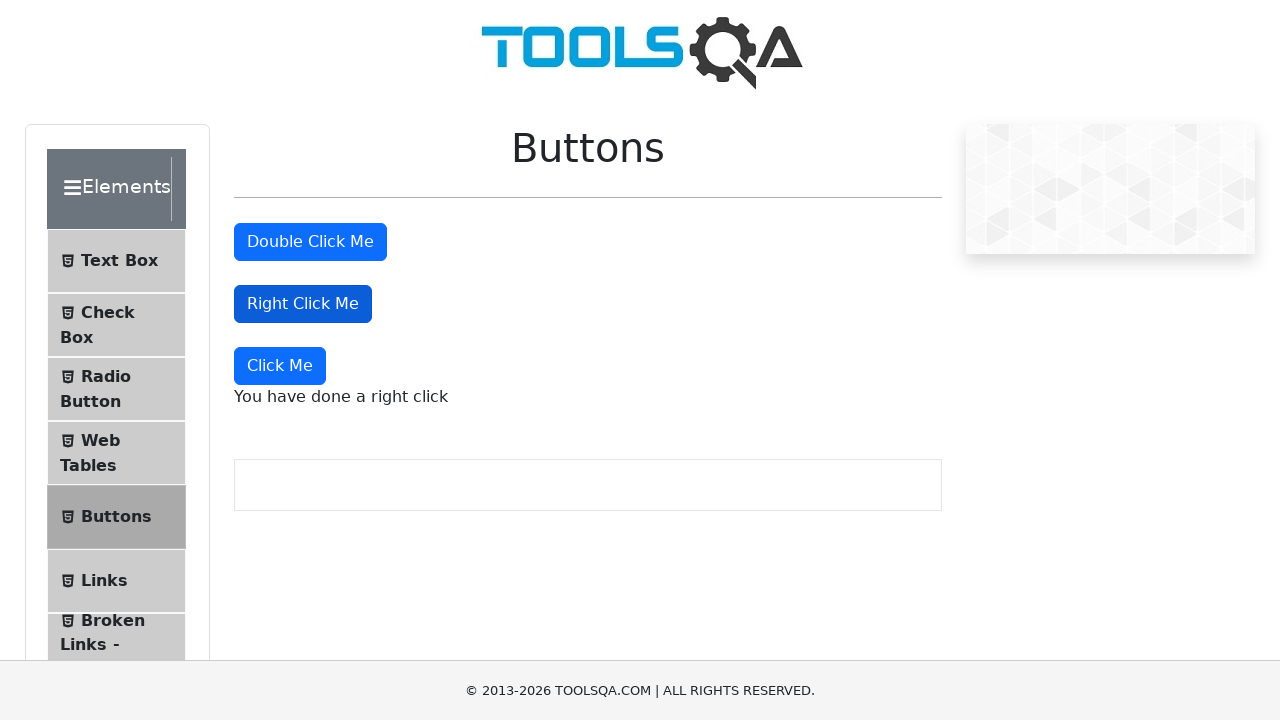

Right-click success message appeared on page
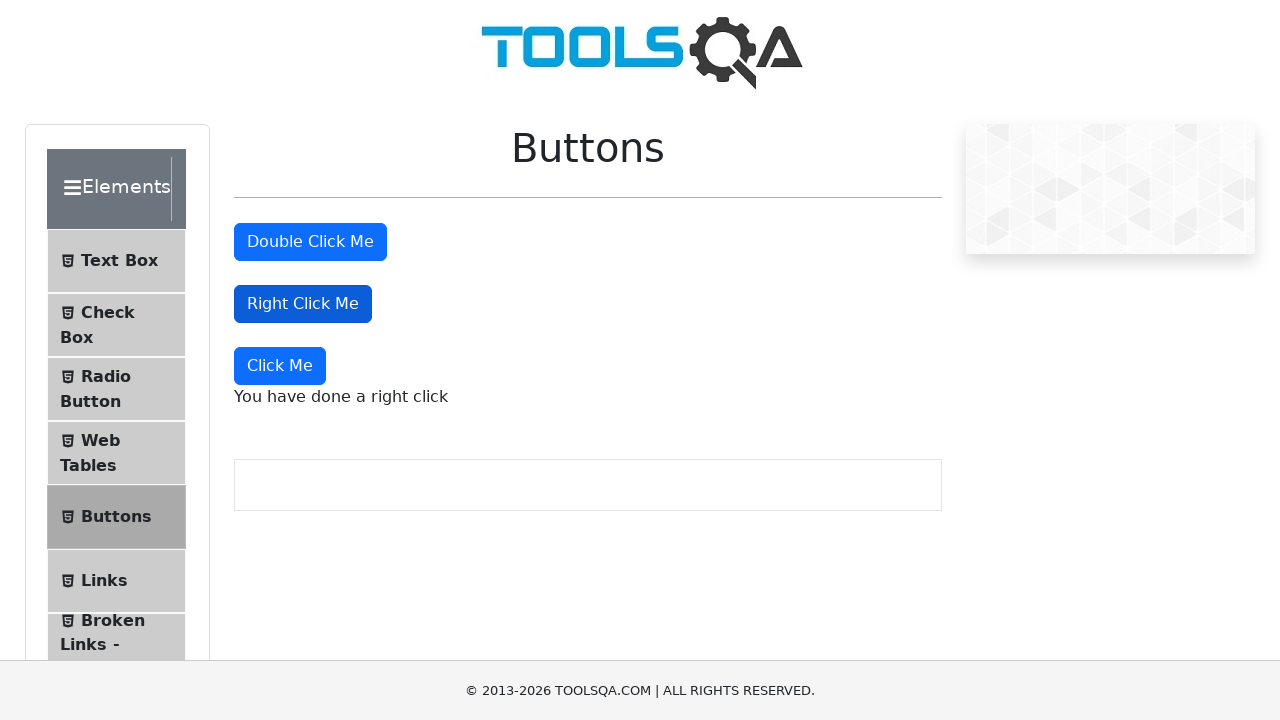

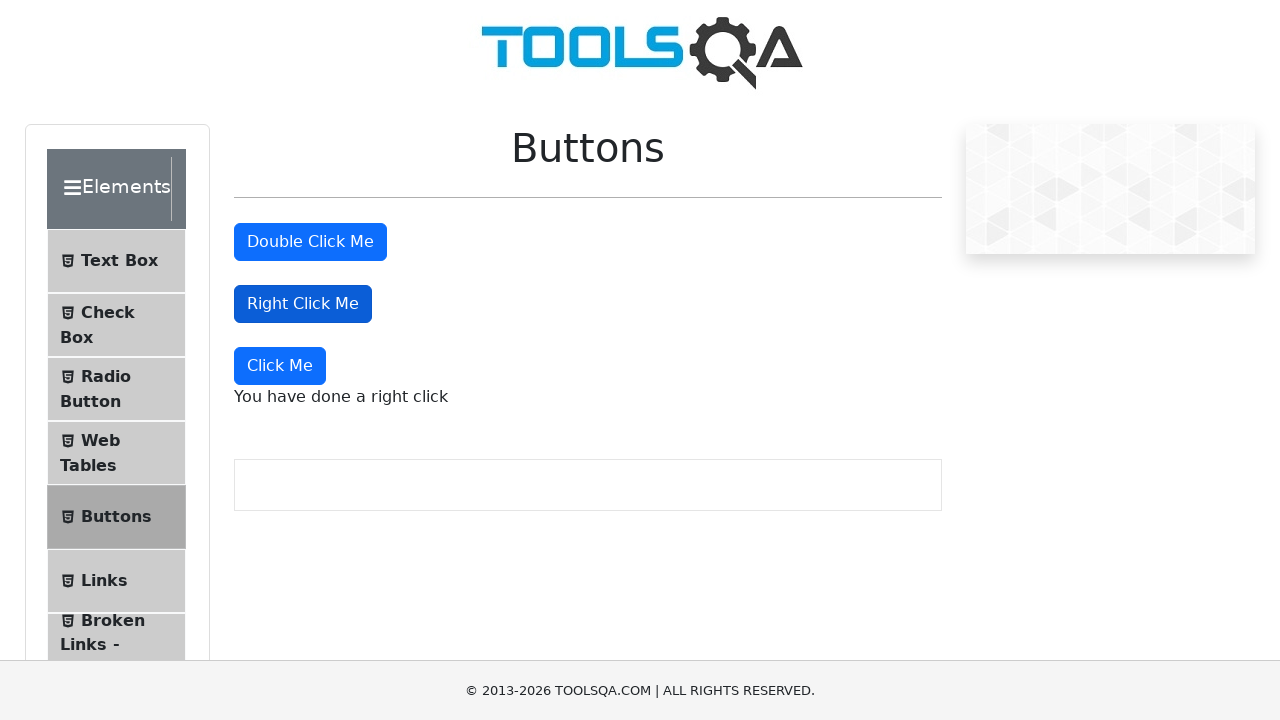